Calculates the sum of two numbers displayed on the page, selects the result from a dropdown menu, and submits the form

Starting URL: https://suninjuly.github.io/selects1.html

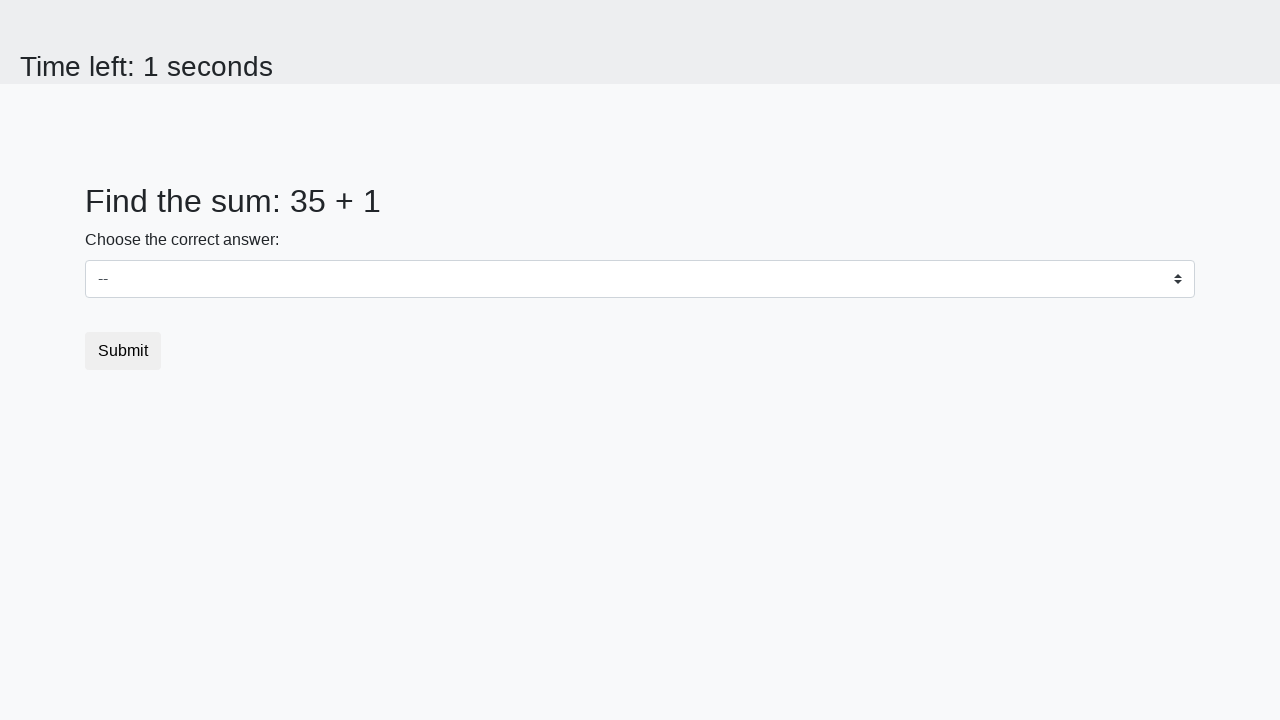

Navigated to the calculator form page
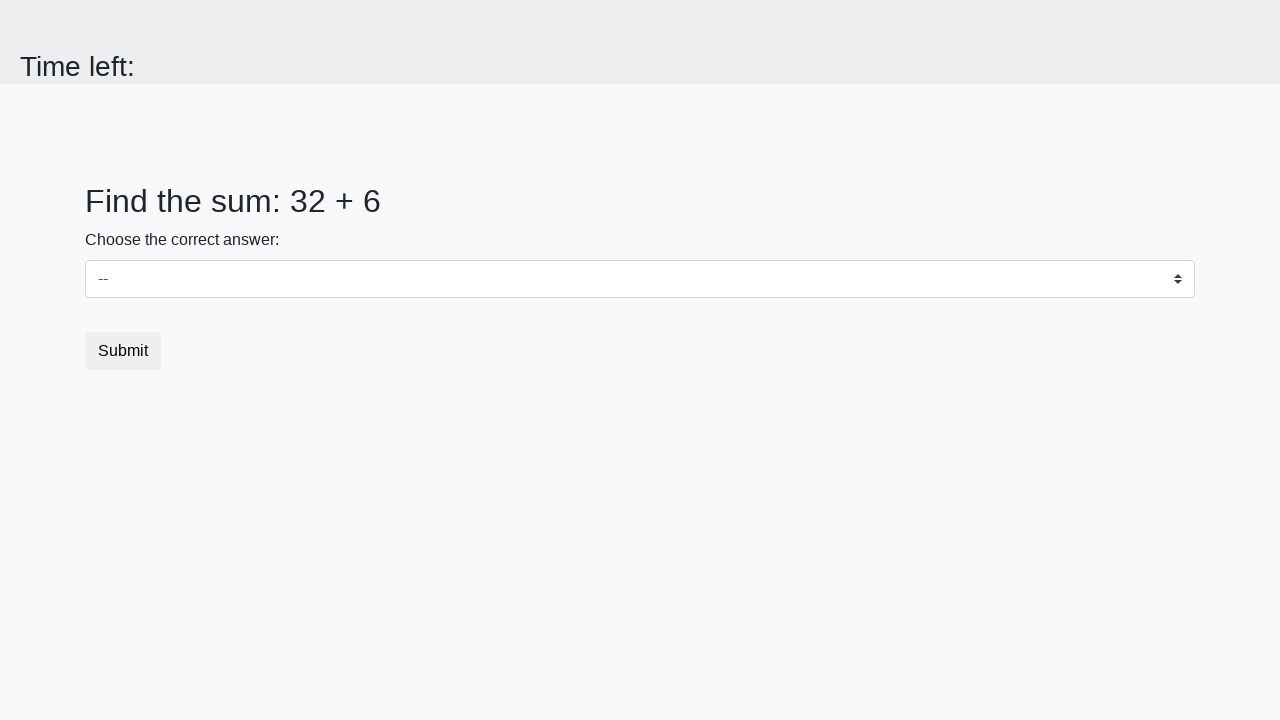

Located first number element
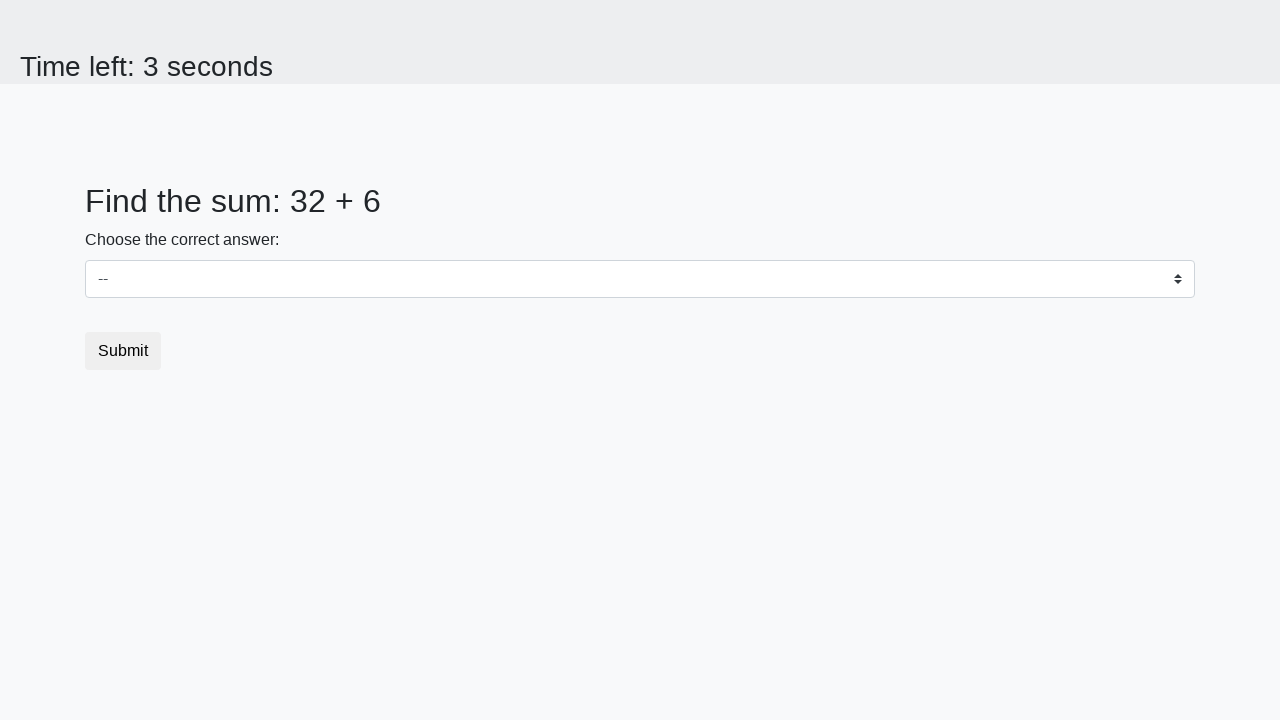

Located second number element
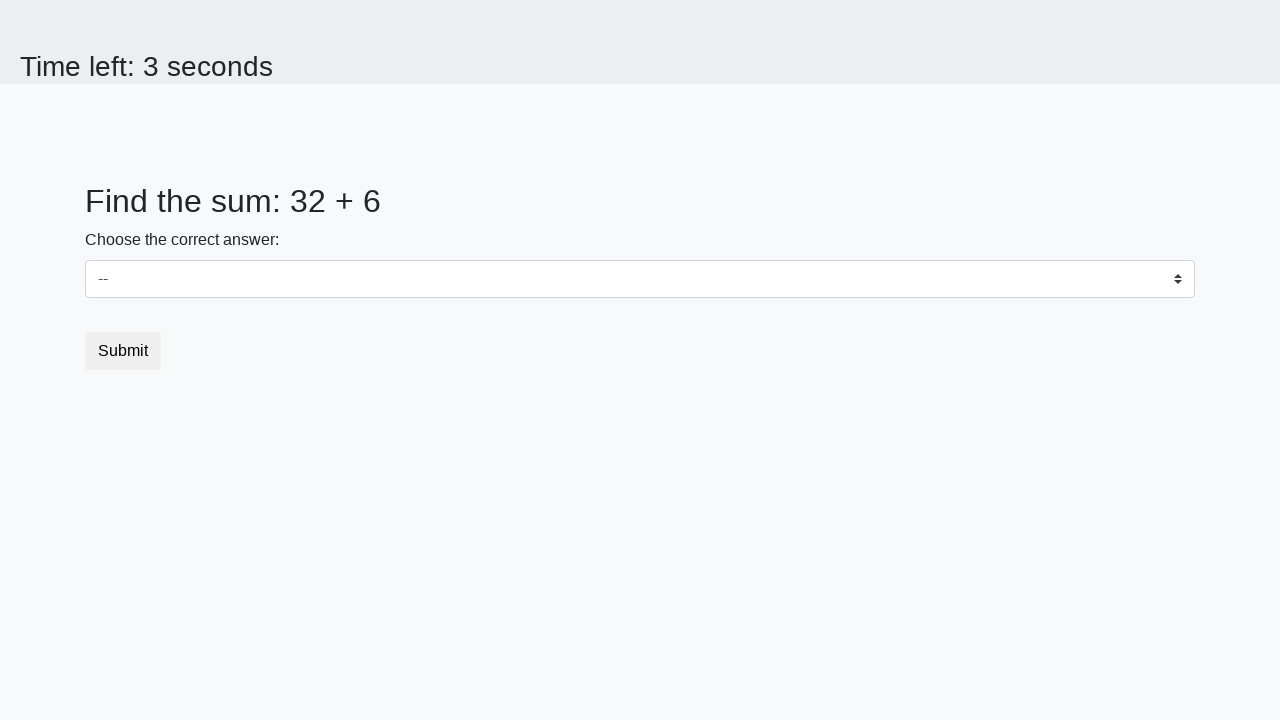

Retrieved first number: 32
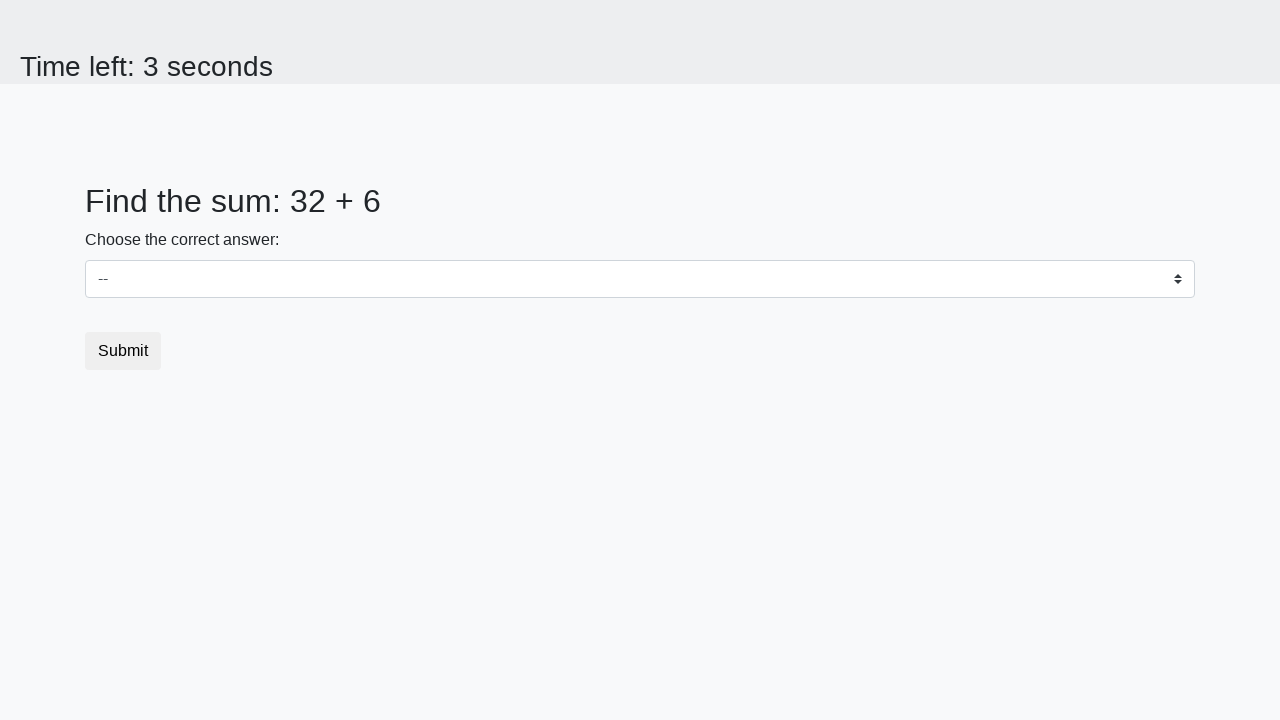

Retrieved second number: 6
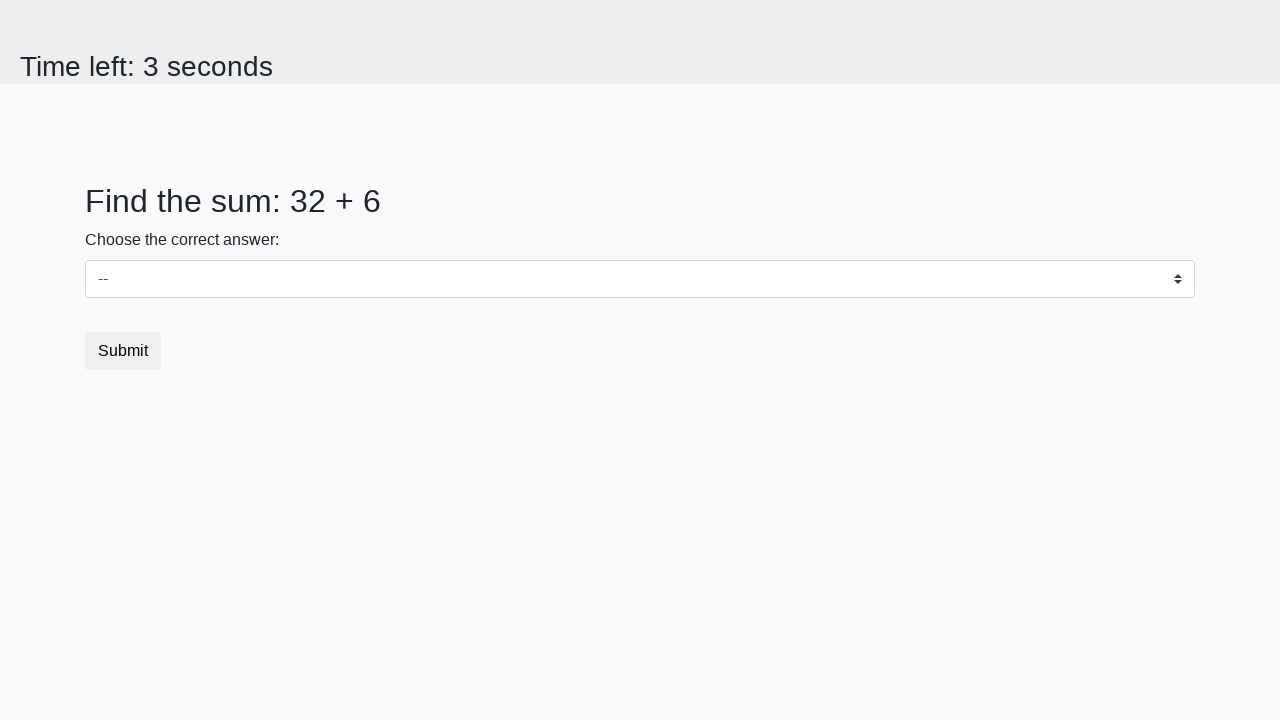

Calculated sum: 32 + 6 = 38
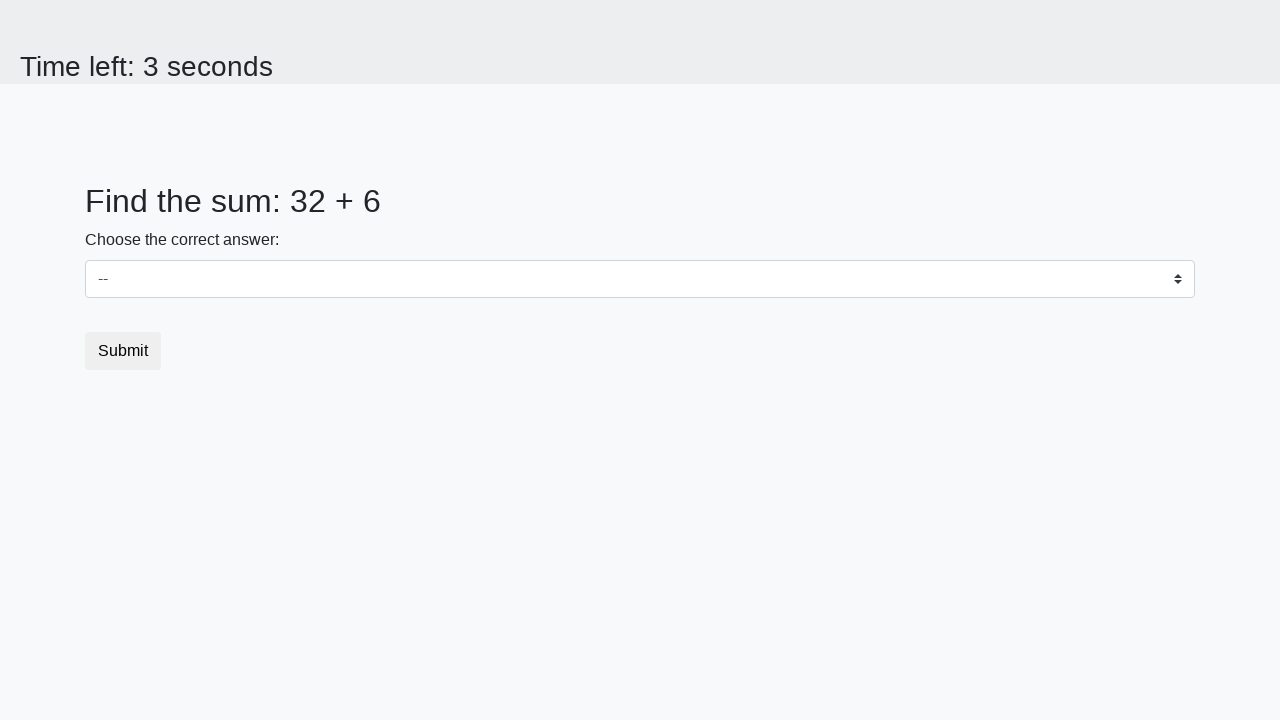

Selected 38 from dropdown menu on #dropdown
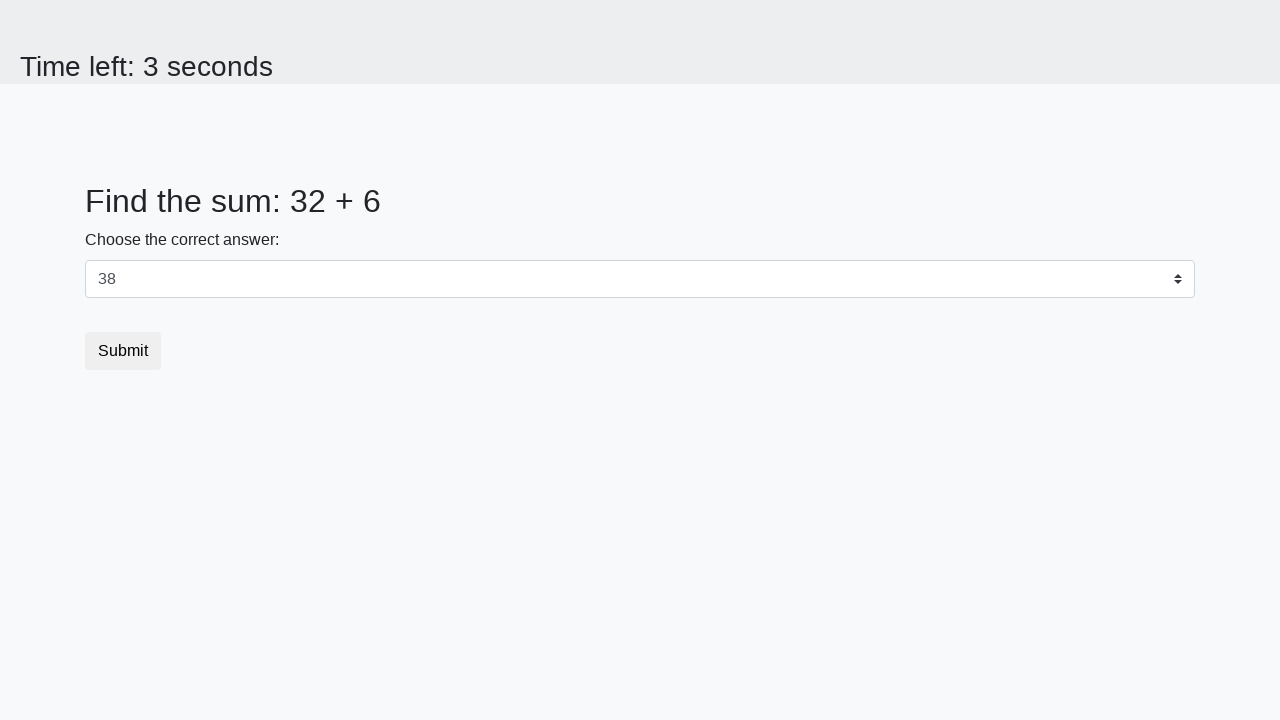

Clicked submit button to complete the form at (123, 351) on button.btn
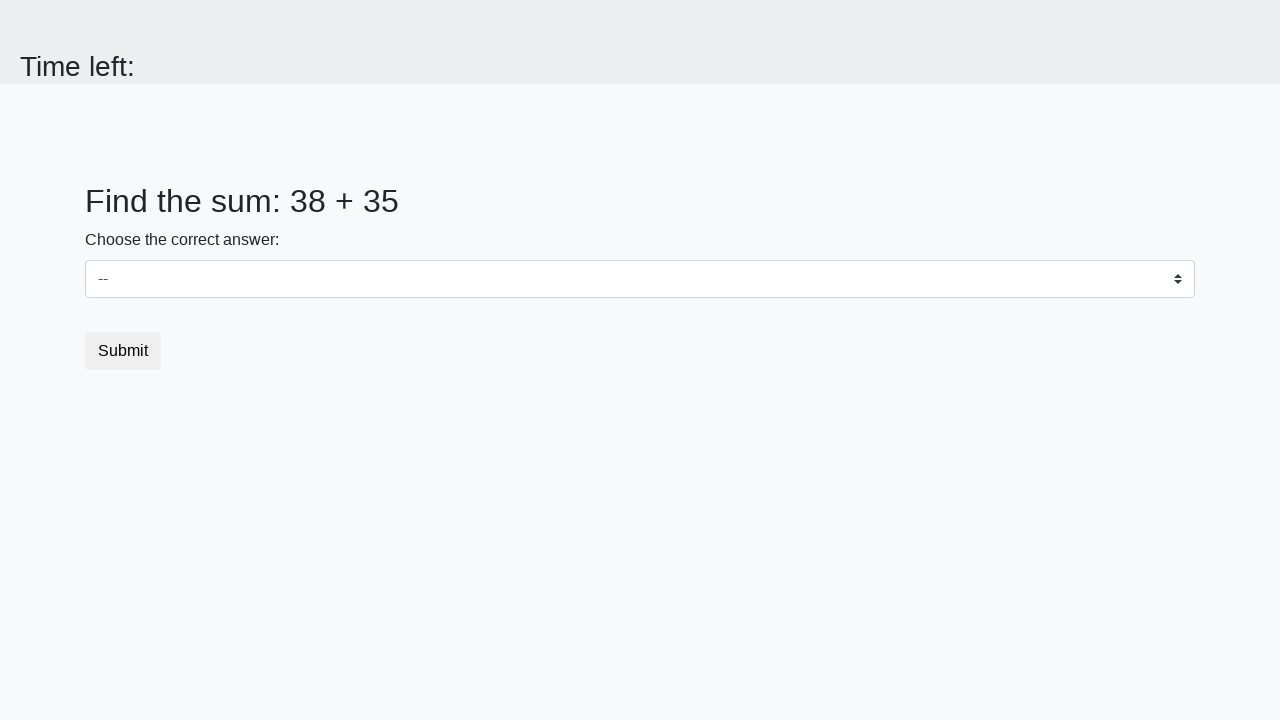

Waited for form submission result
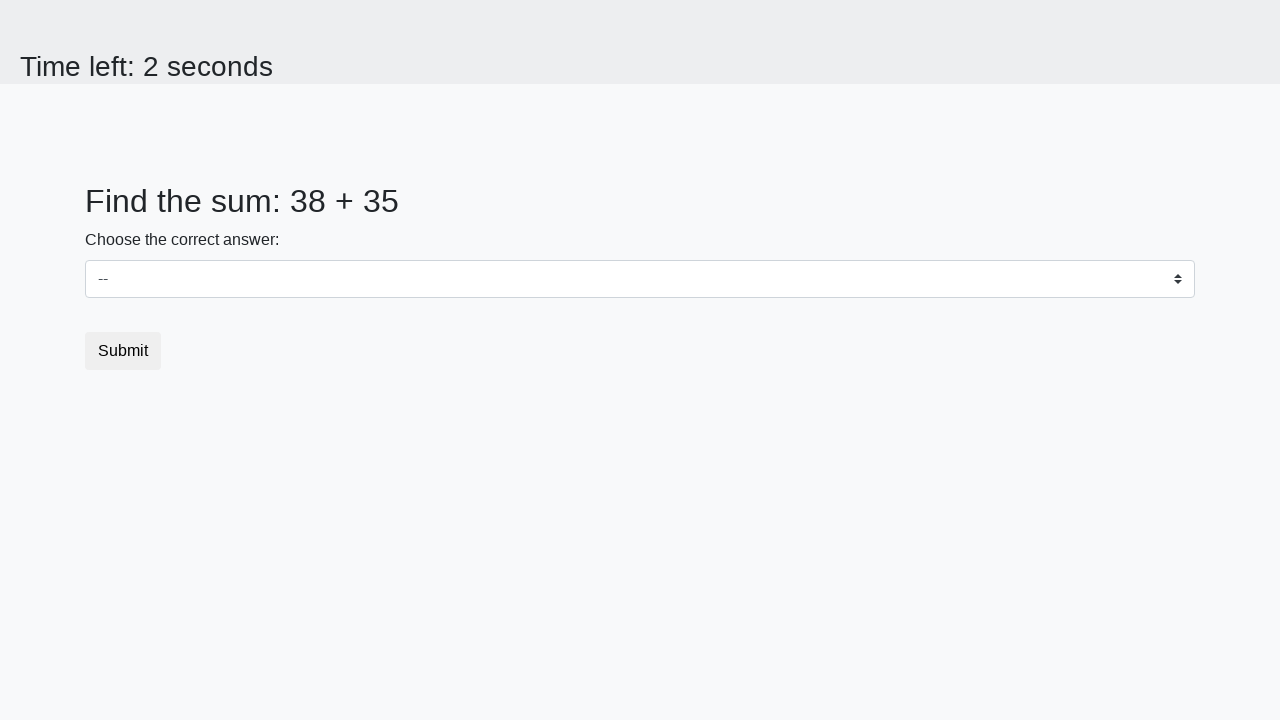

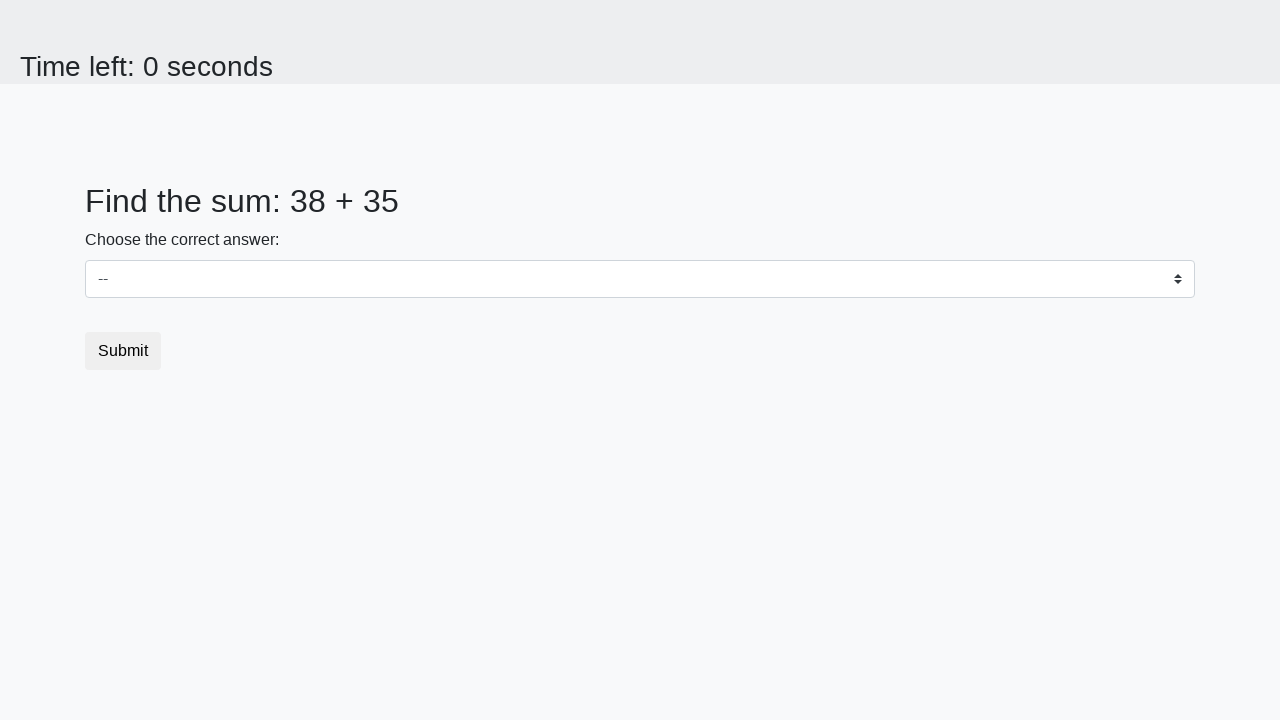